Tests basic page navigation by visiting the IDrive login form page and verifying the page loads by checking its title and URL.

Starting URL: https://www.idrive.com/idrive/login/loginForm

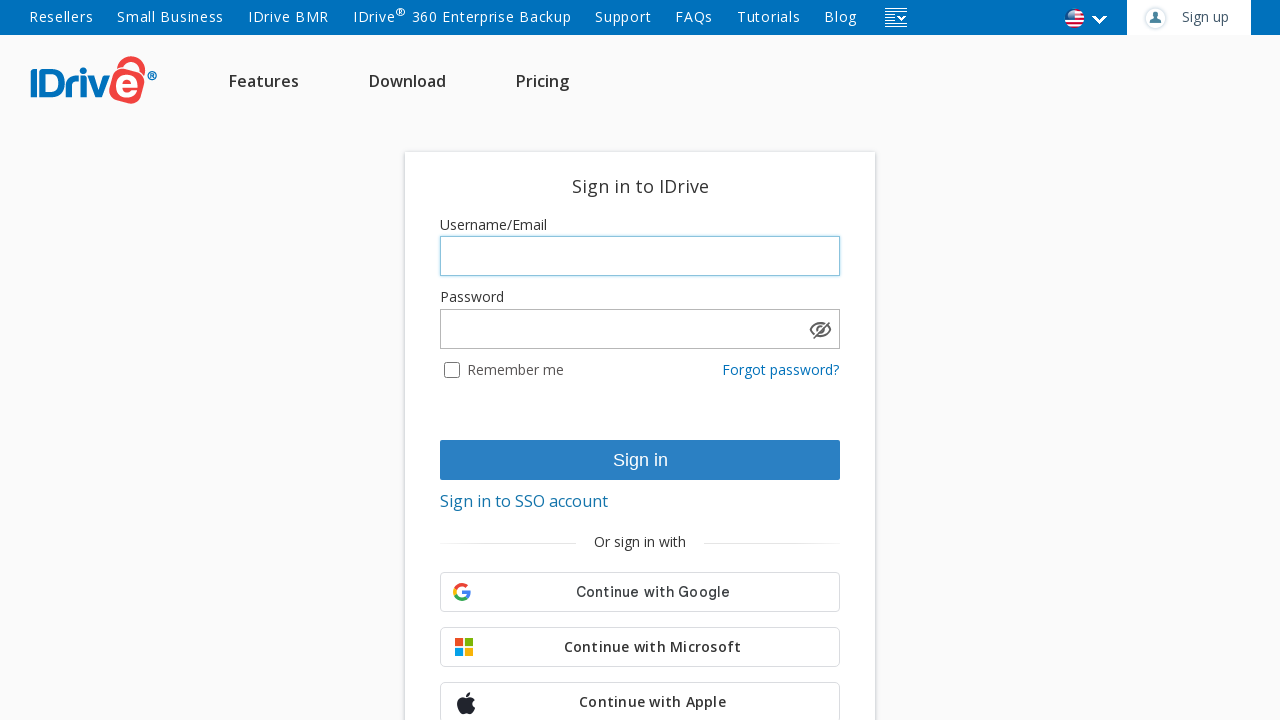

Navigated to IDrive login form page
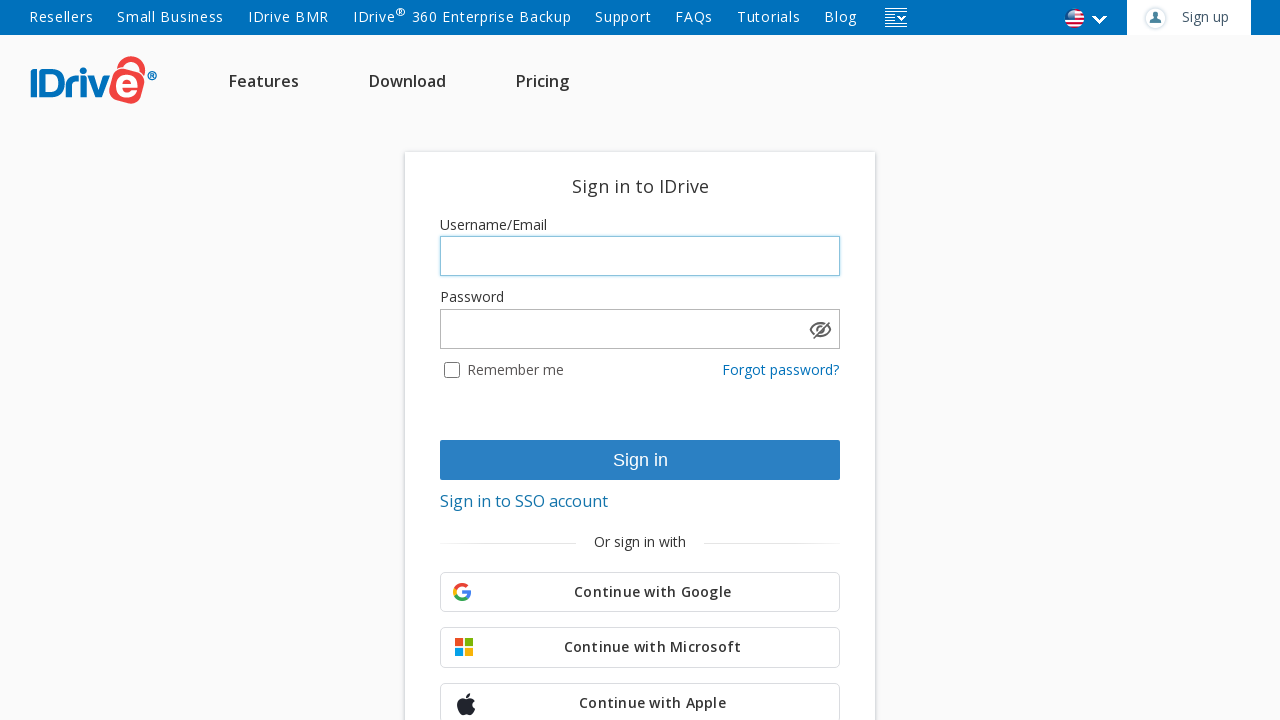

Page reached domcontentloaded state
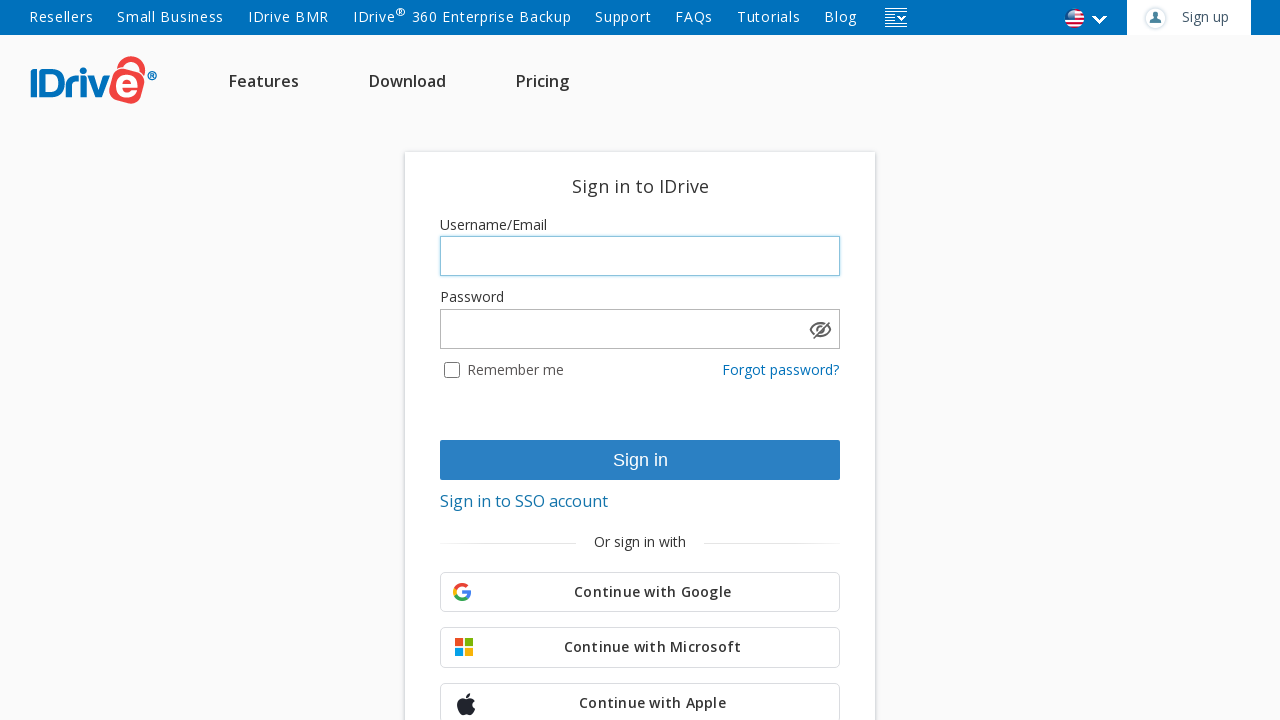

Retrieved page title: IDrive® - Sign in to your IDrive account
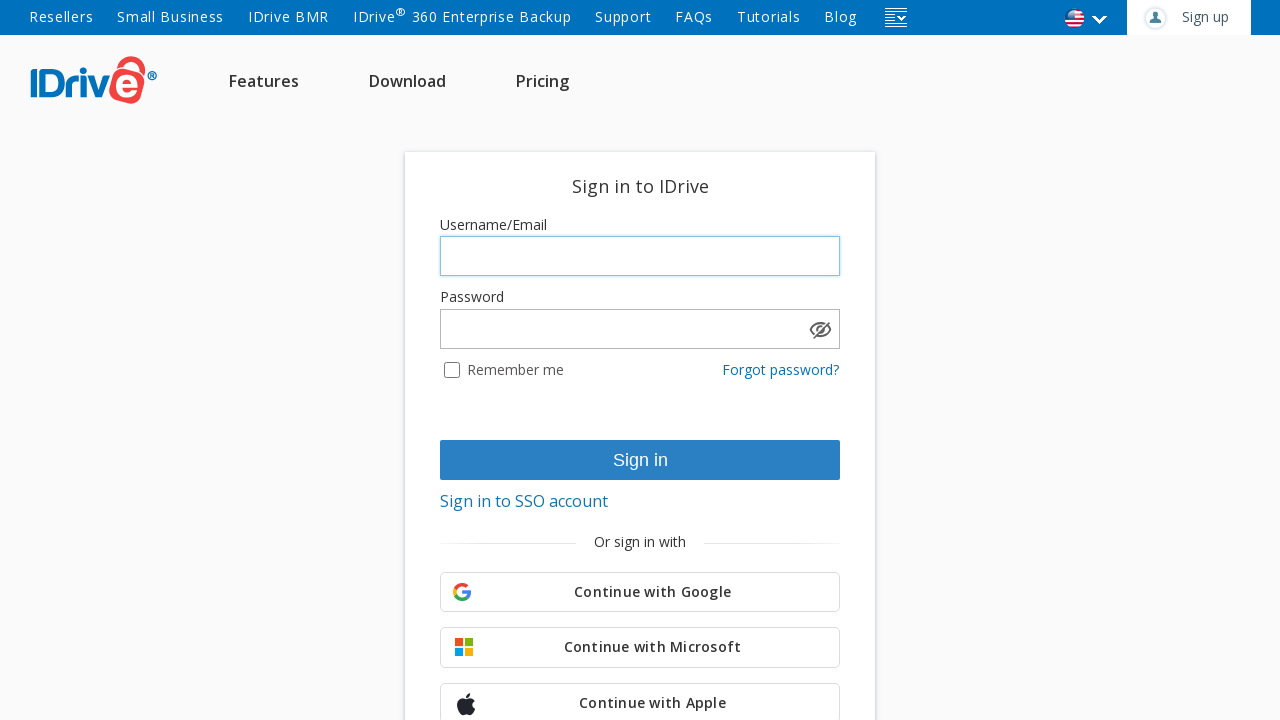

Retrieved page URL: https://www.idrive.com/idrive/login/loginForm
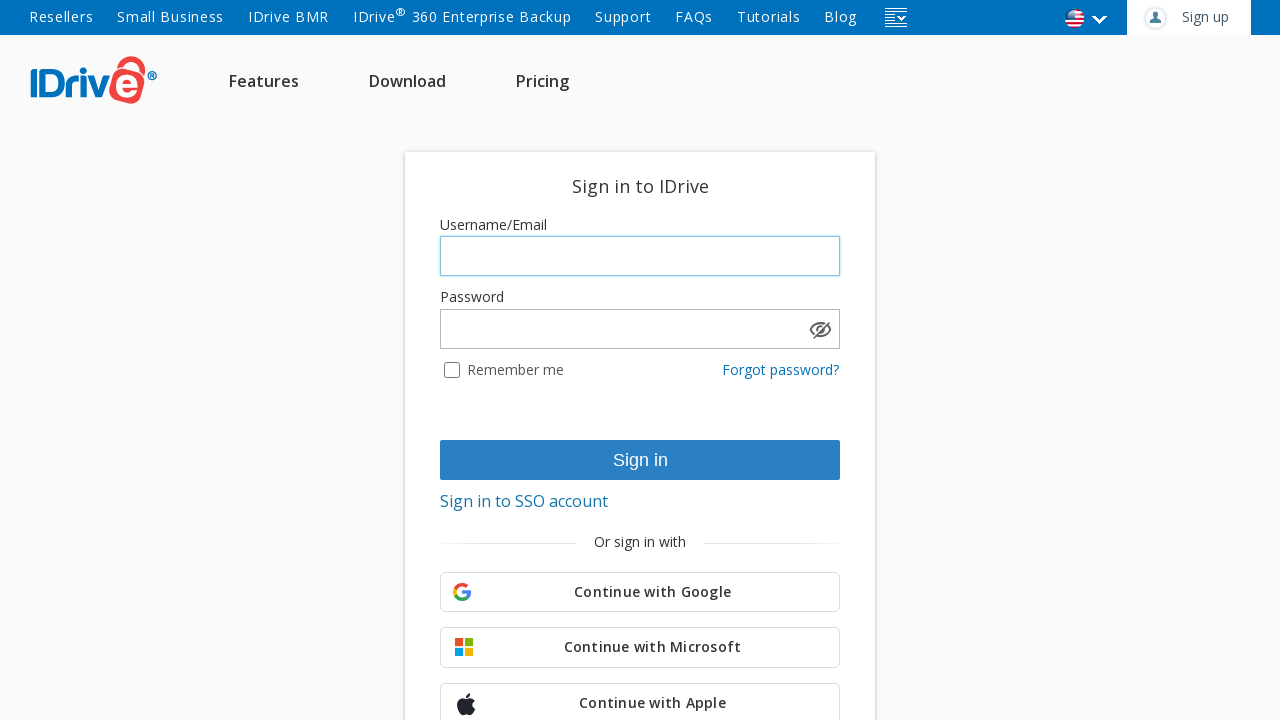

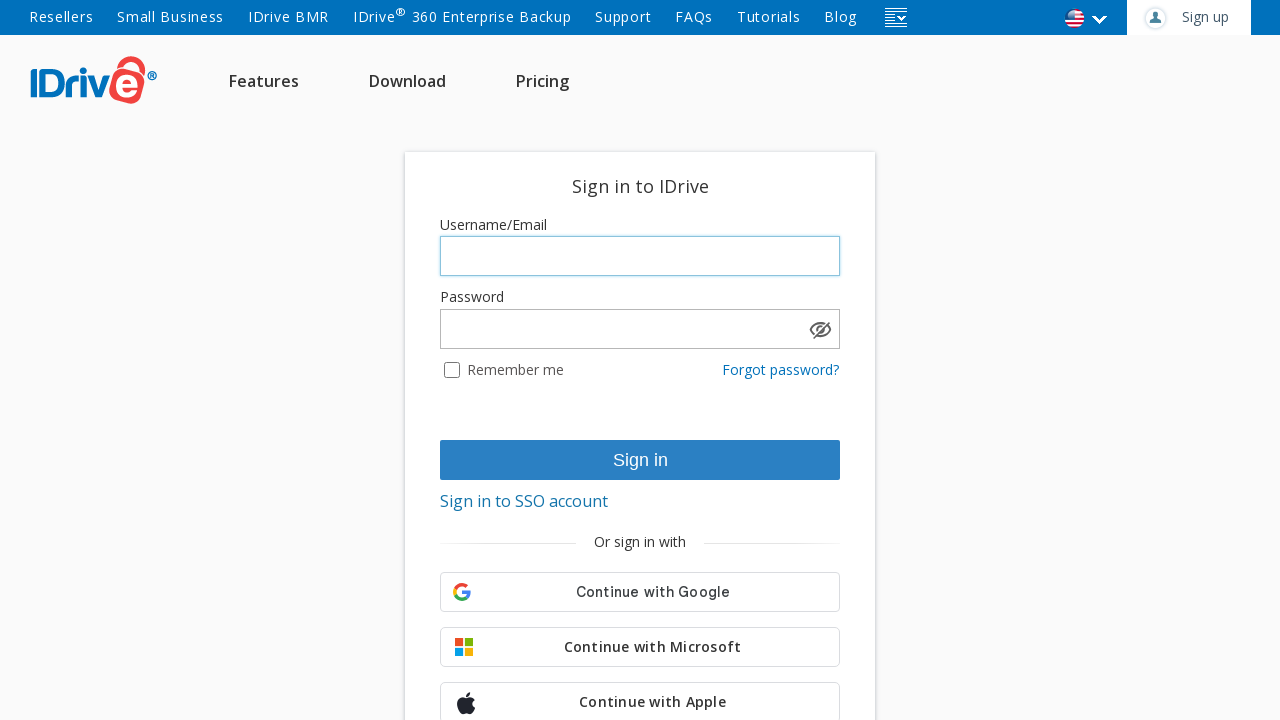